Tests navigation on the-internet.herokuapp.com by clicking the first link, verifying text content, navigating back, then selecting an option from a dropdown menu

Starting URL: http://the-internet.herokuapp.com/

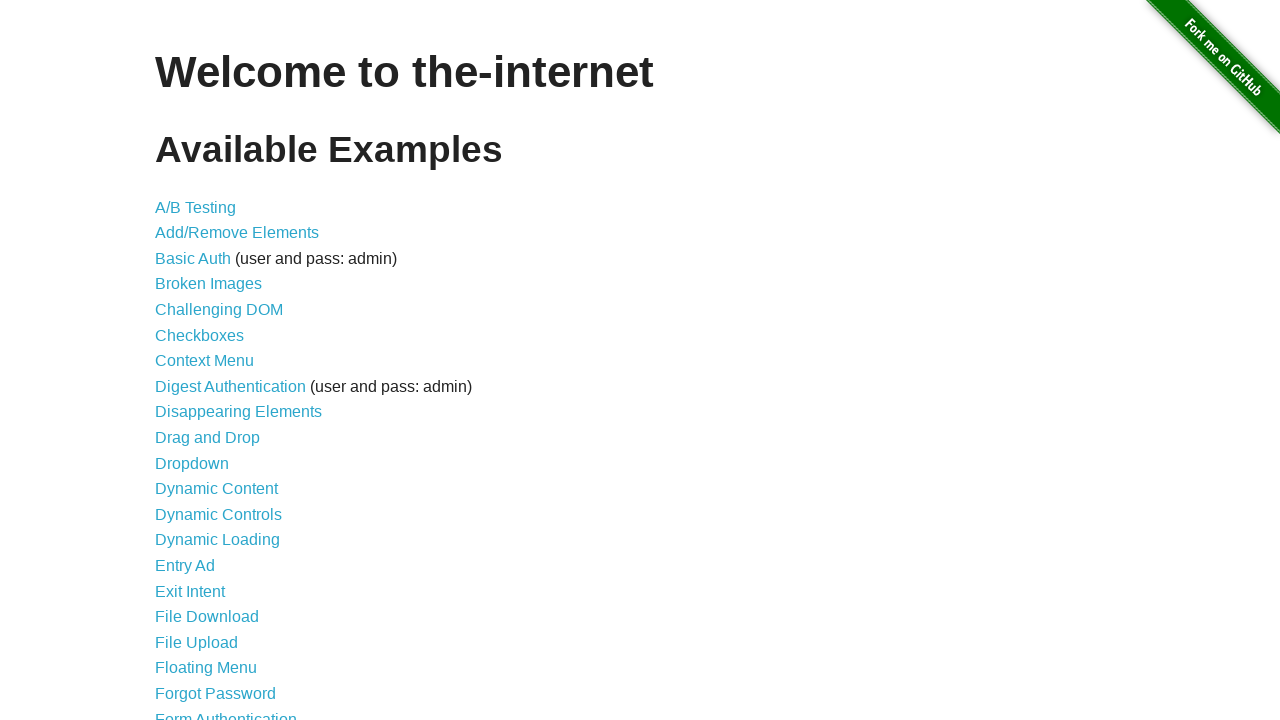

Clicked the first link in the list at (196, 207) on xpath=//ul/li/a
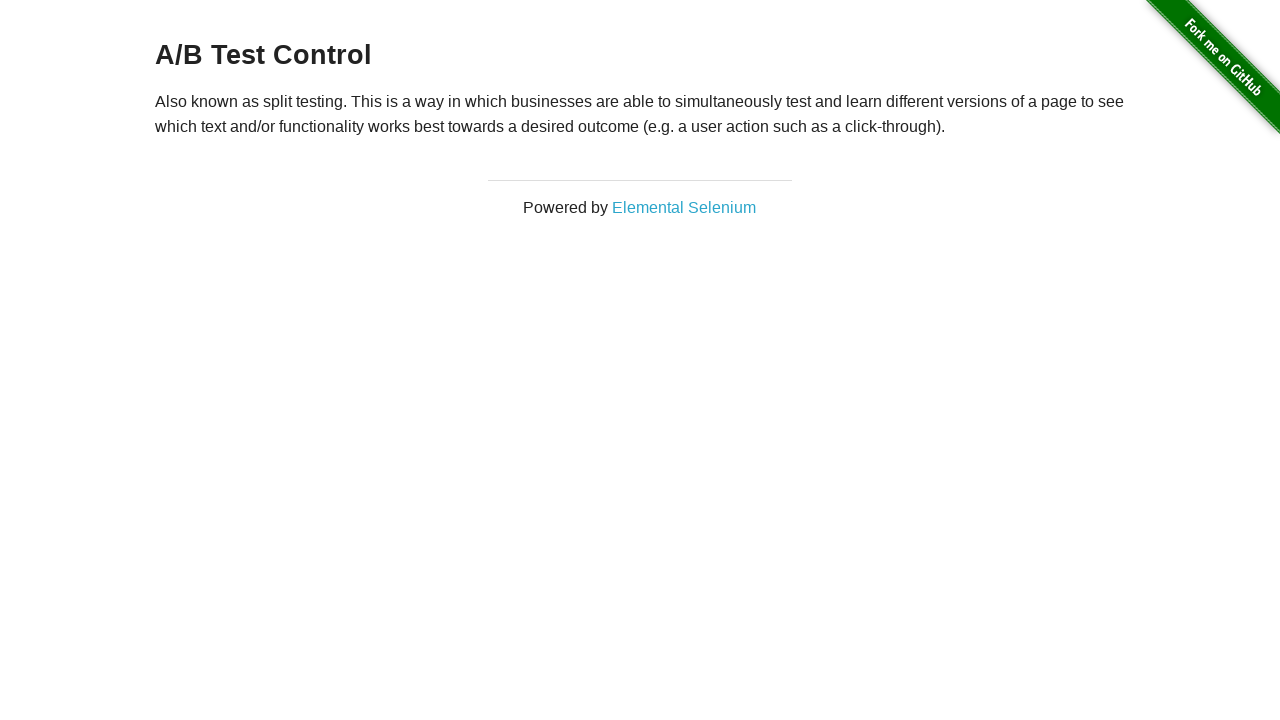

Text element loaded and verified
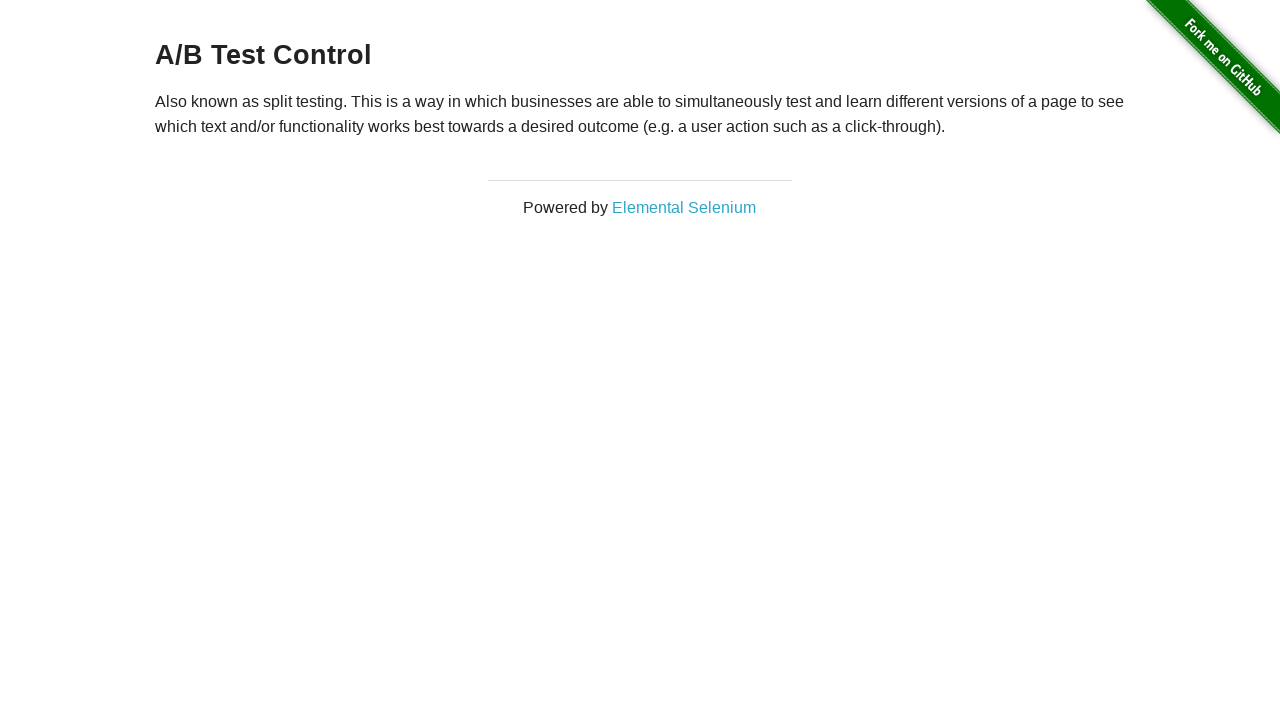

Navigated back to the main page
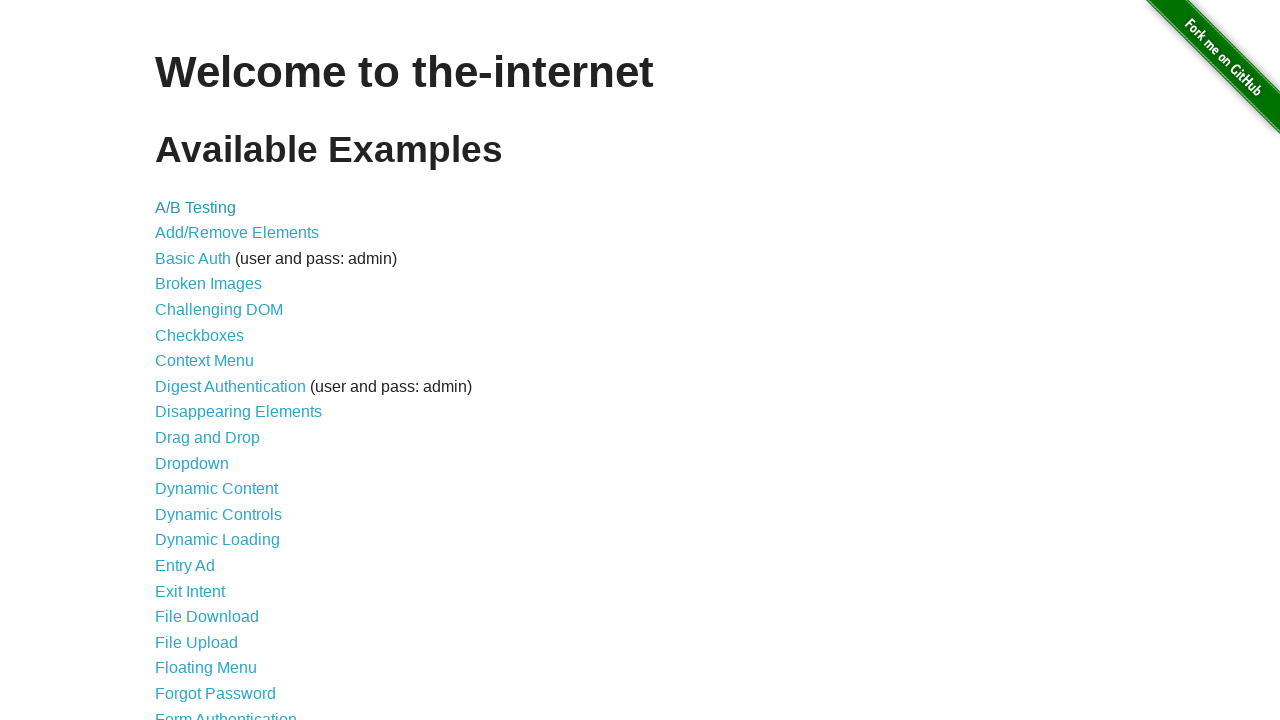

Clicked on Dropdown link (11th item in the list) at (192, 463) on xpath=//*[@id='content']/ul/li[11]/a
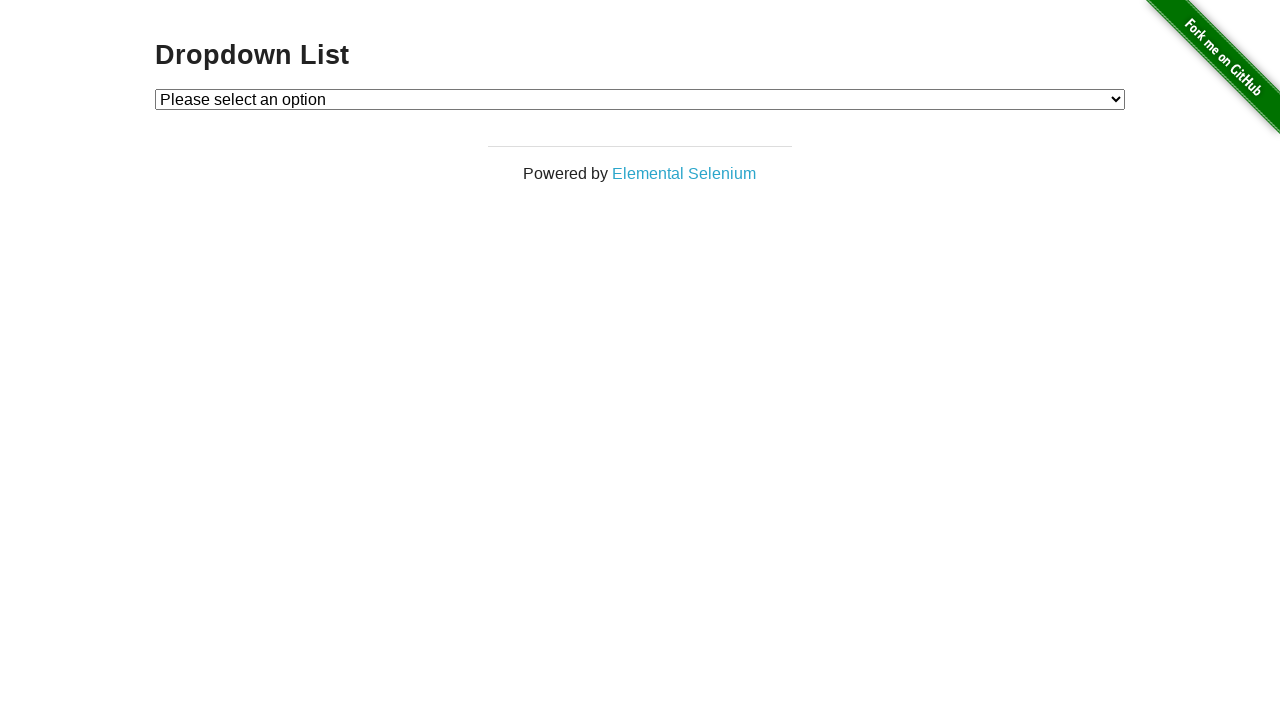

Selected 'Option 1' from the dropdown menu on #dropdown
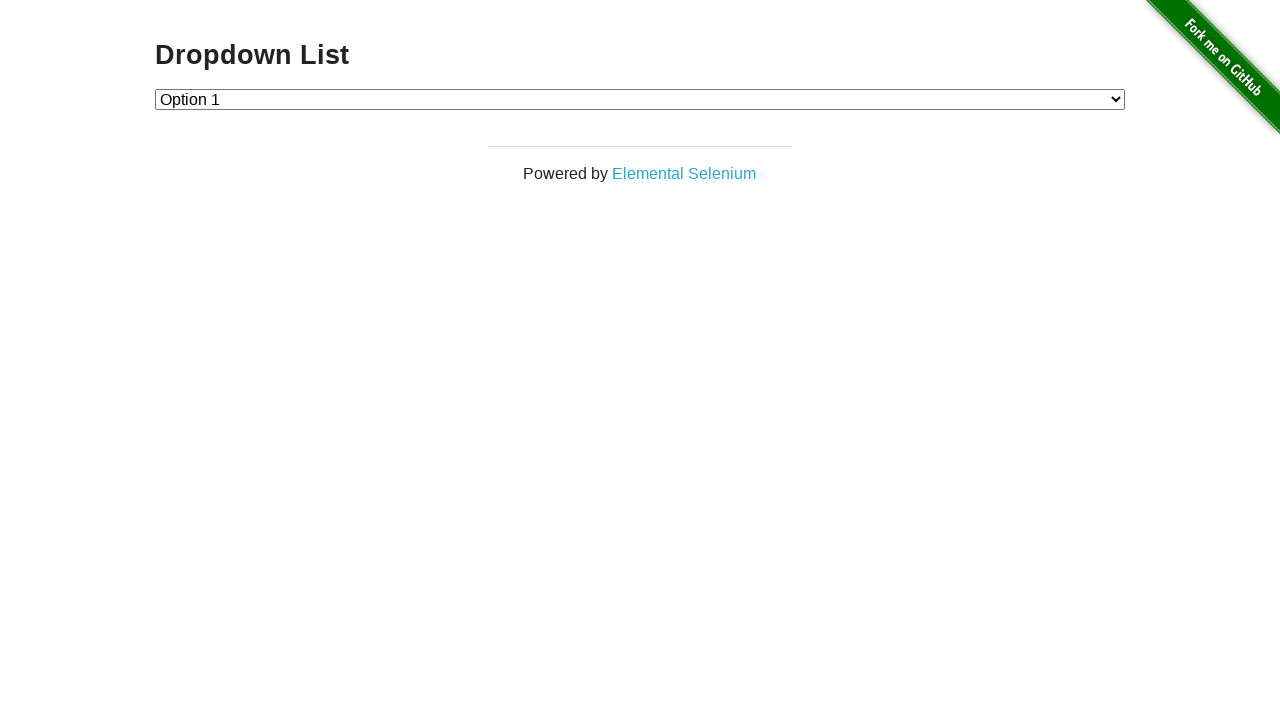

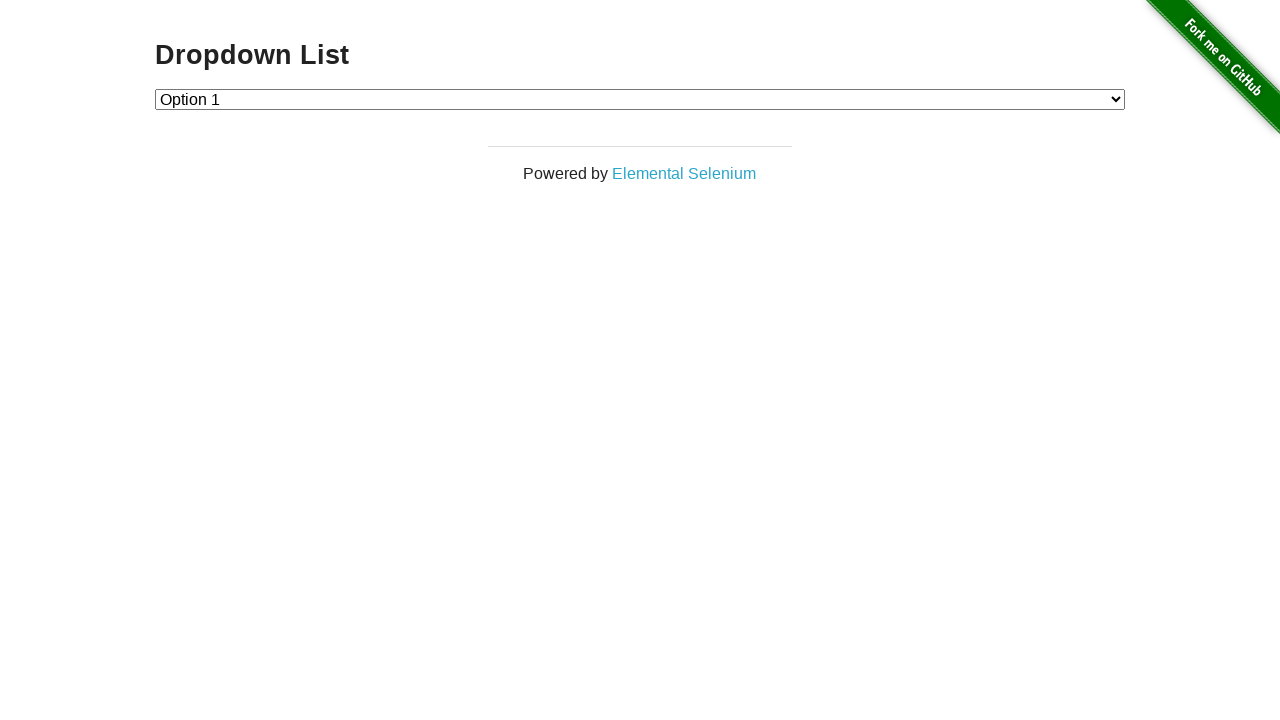